Tests static dropdown functionality by selecting currency options using different methods (by value, by index, by visible text) and verifying the dropdown behavior on a travel booking practice page.

Starting URL: https://rahulshettyacademy.com/dropdownsPractise/

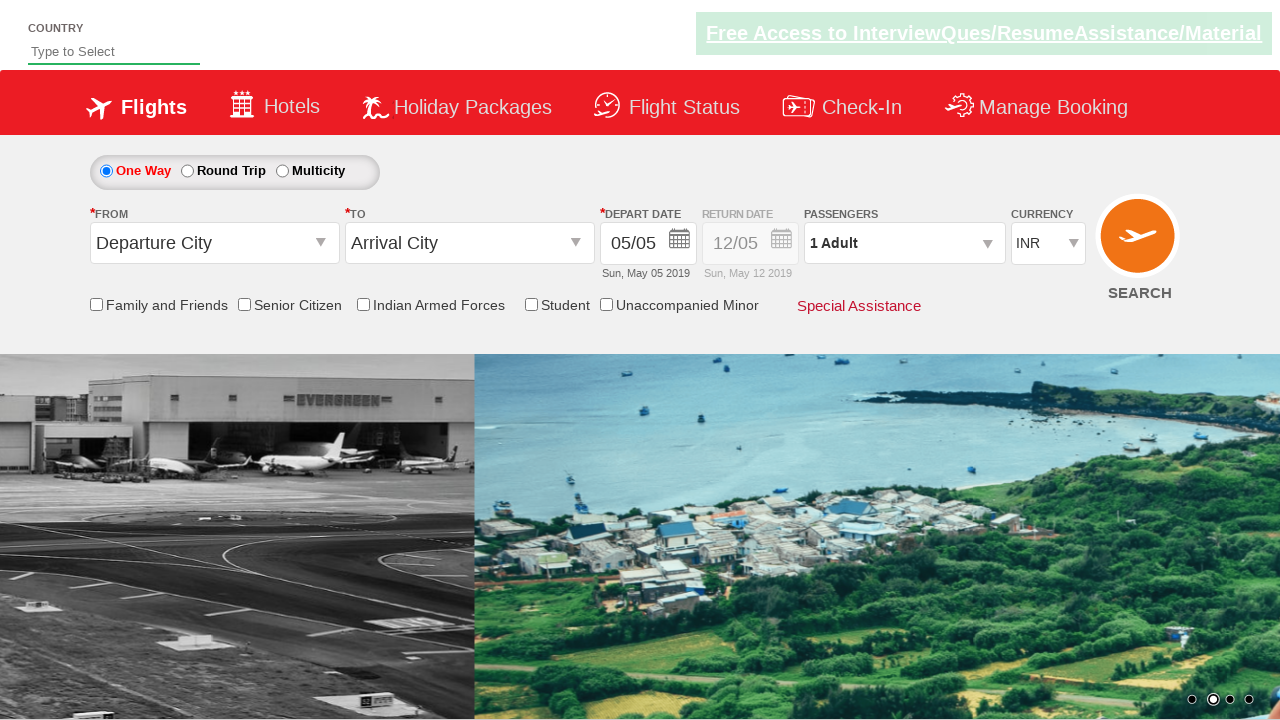

Located the currency dropdown element
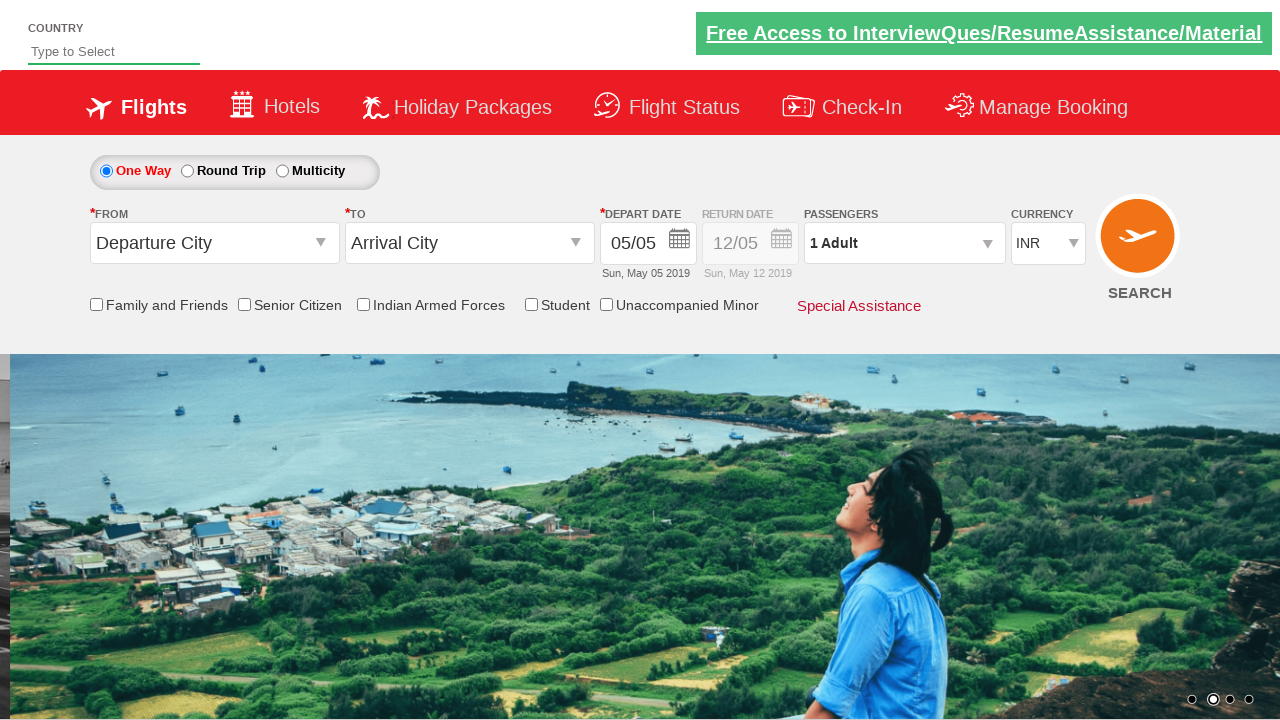

Selected USD currency by value on #ctl00_mainContent_DropDownListCurrency
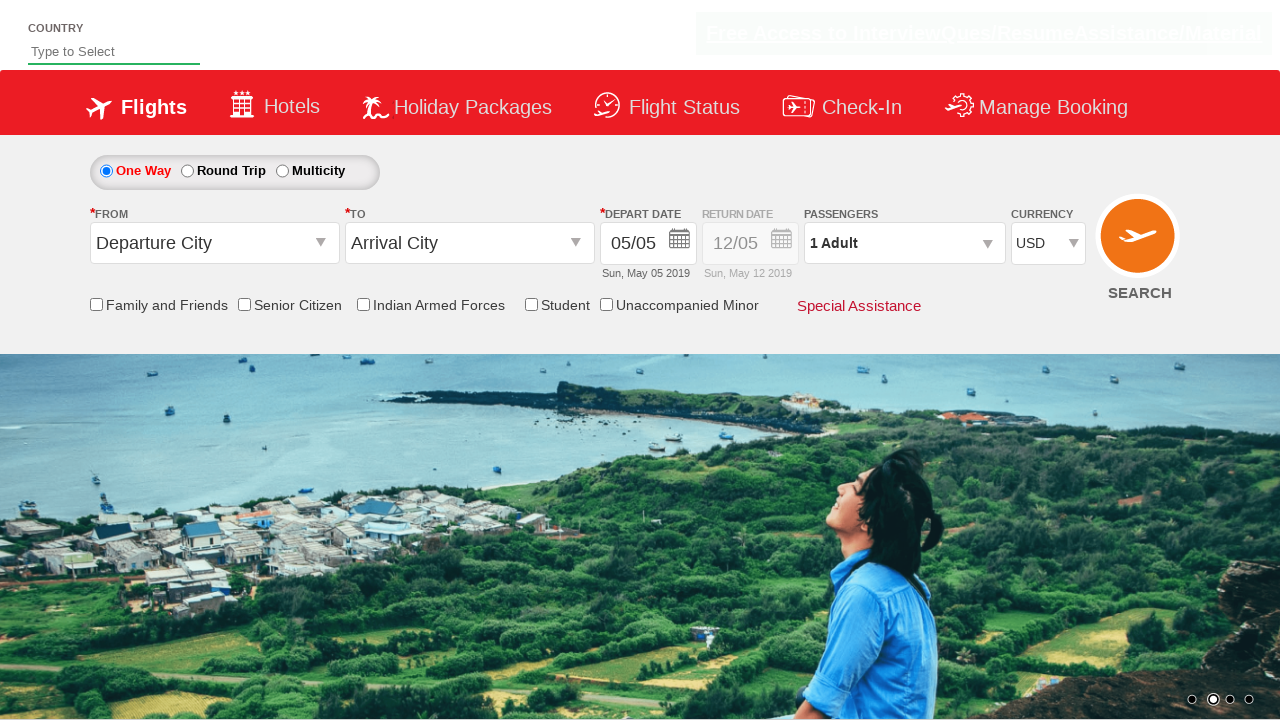

Waited 2 seconds for USD selection to display
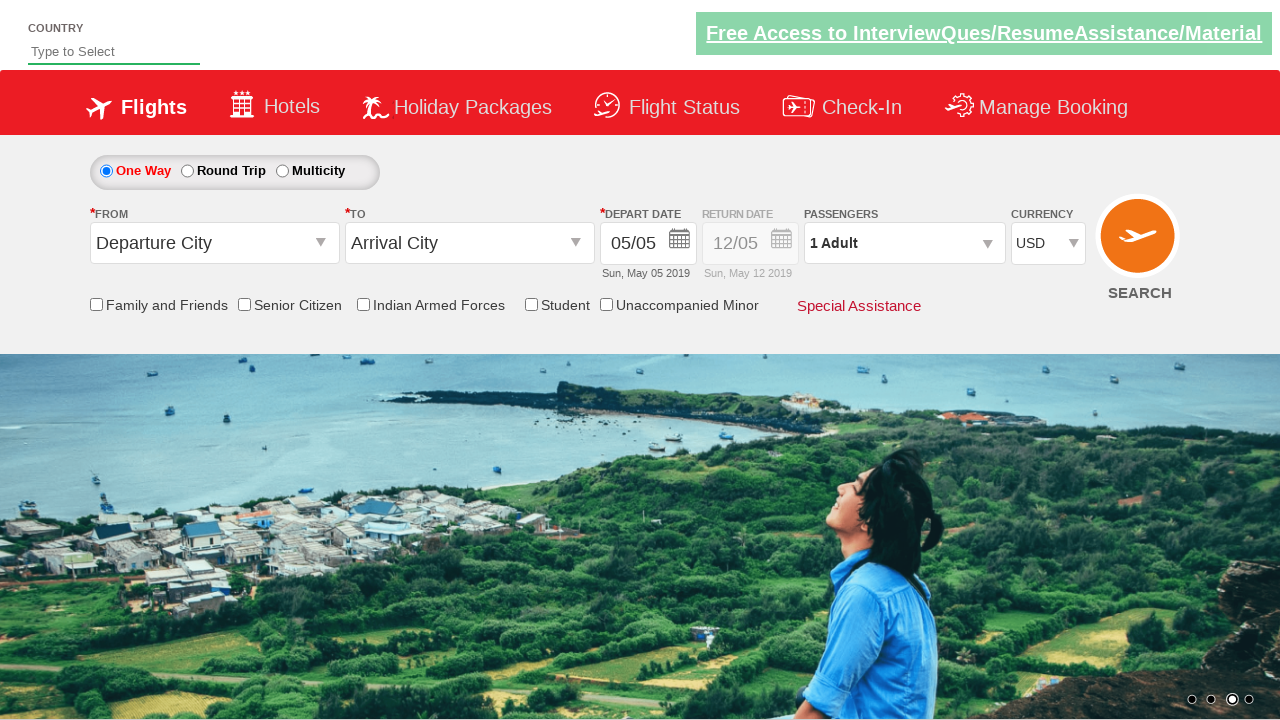

Selected currency at index 2 from dropdown on #ctl00_mainContent_DropDownListCurrency
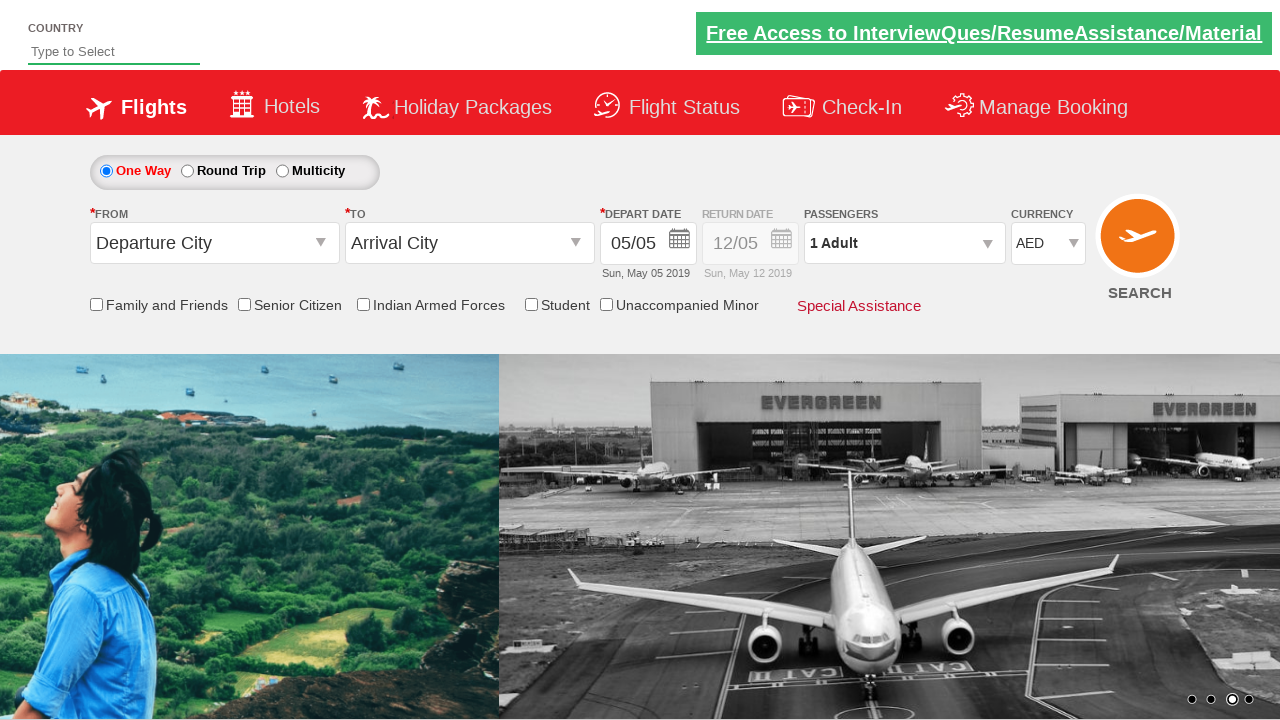

Selected INR currency by visible text on #ctl00_mainContent_DropDownListCurrency
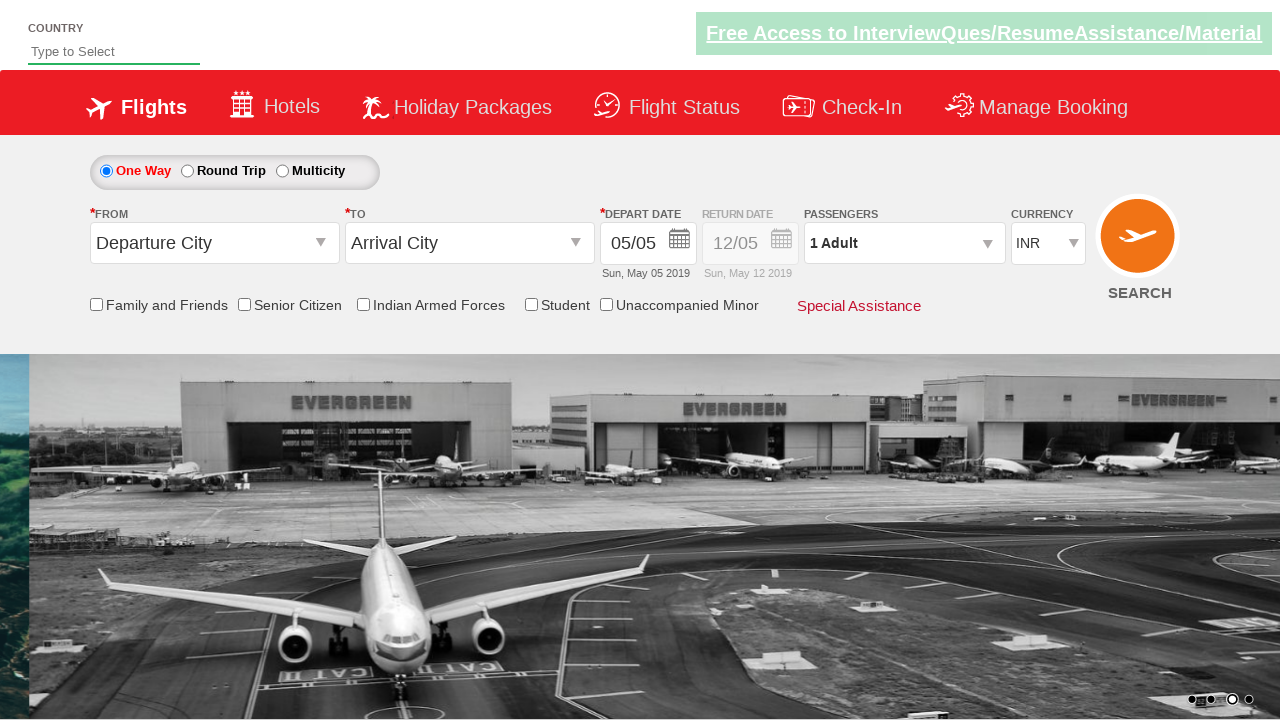

Waited 2 seconds for INR selection to display
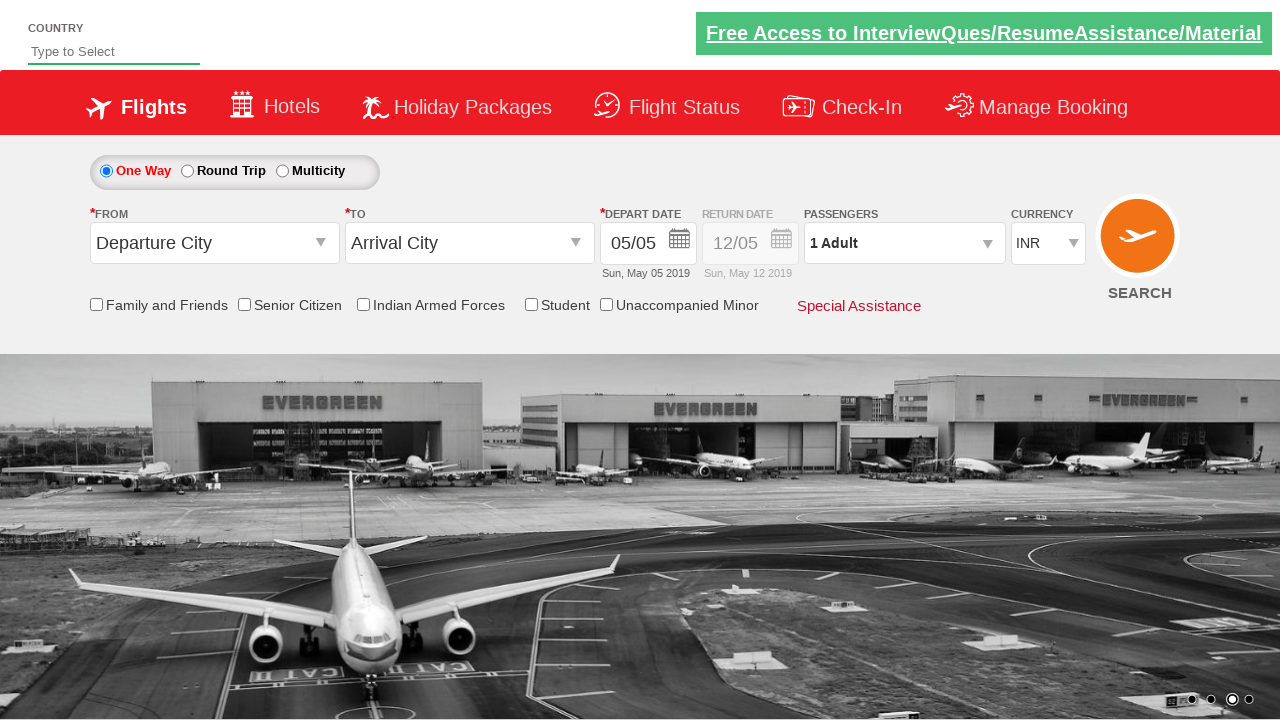

Verified currency dropdown is visible and functional
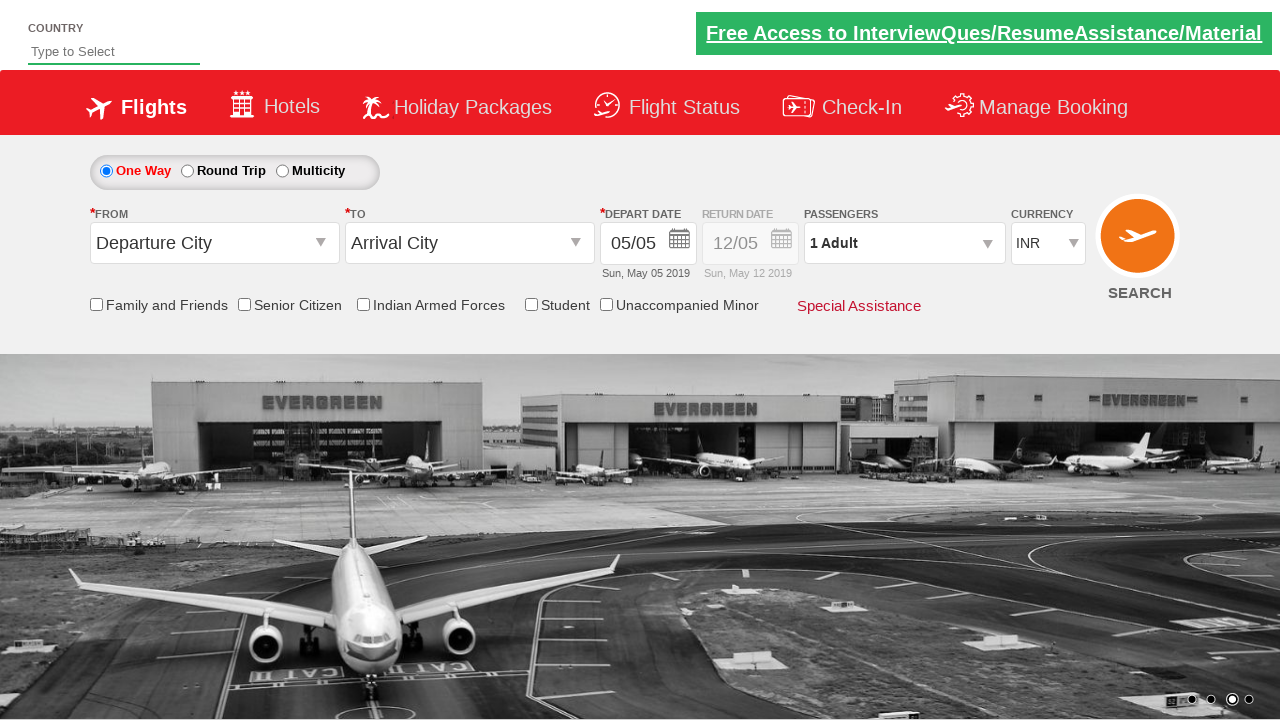

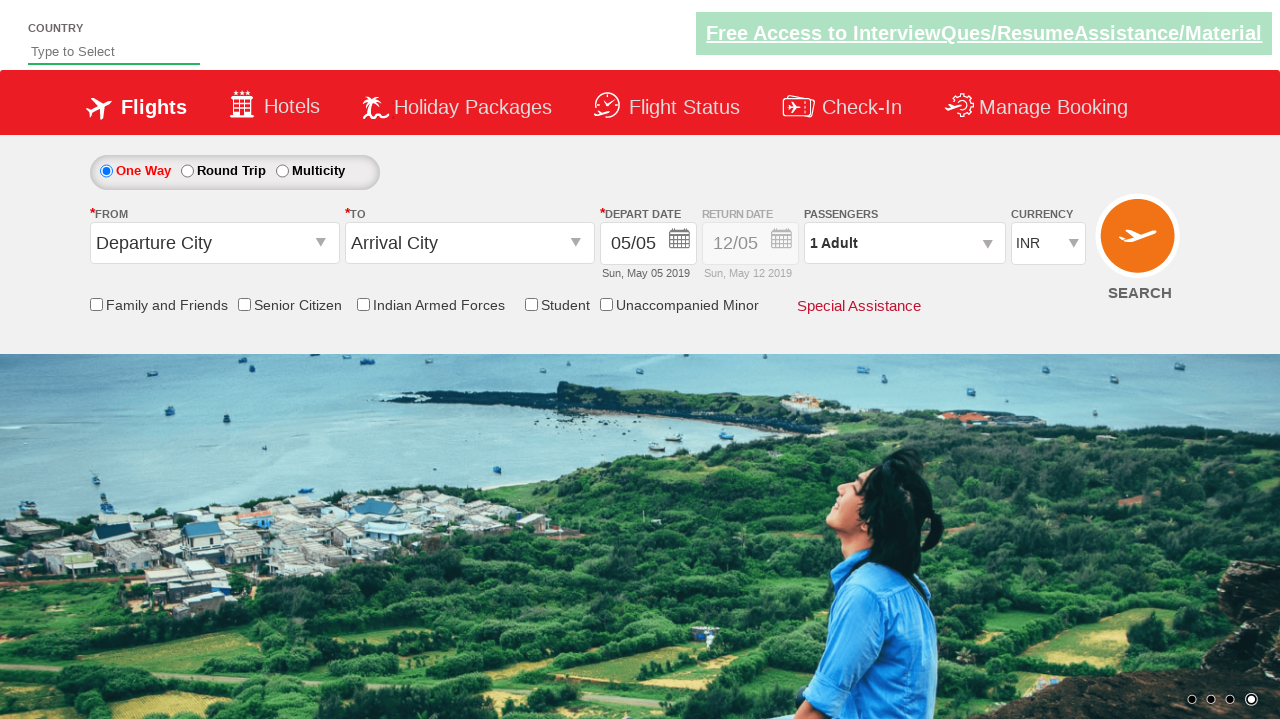